Tests mouse scroll functionality by scrolling down the page

Starting URL: https://play1.automationcamp.ir/mouse_events.html

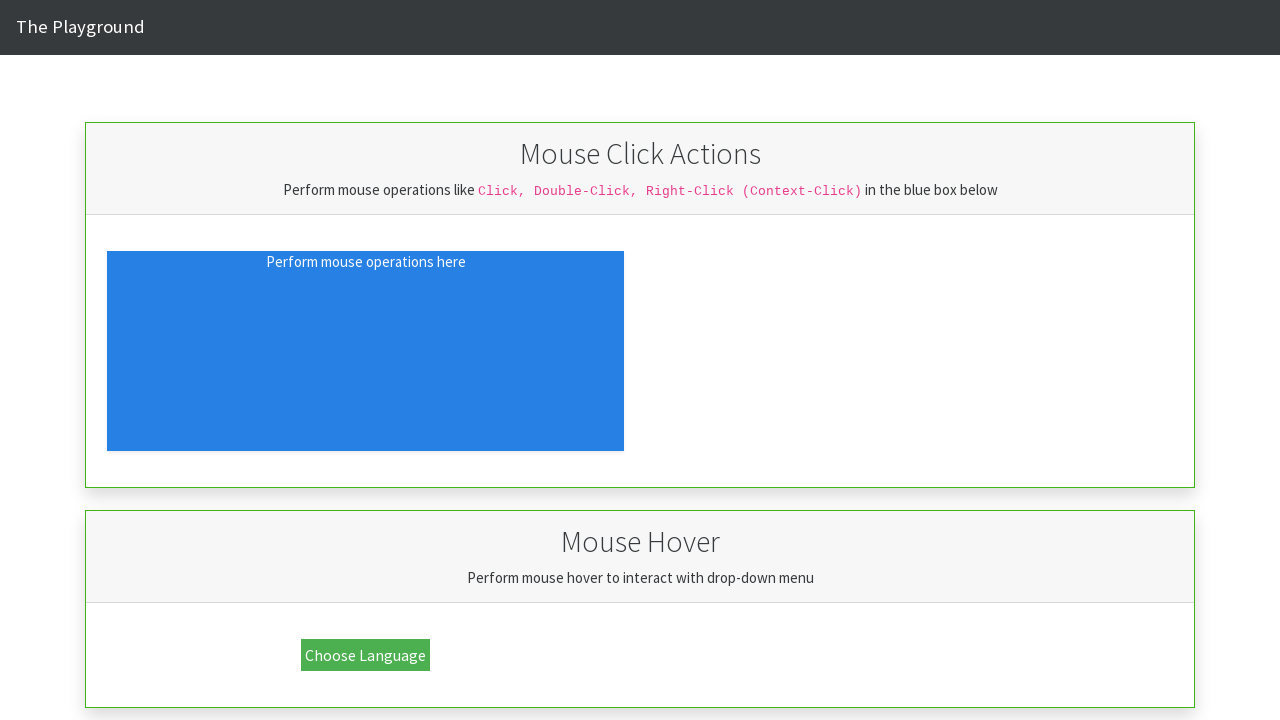

Scrolled down the page by 500 pixels
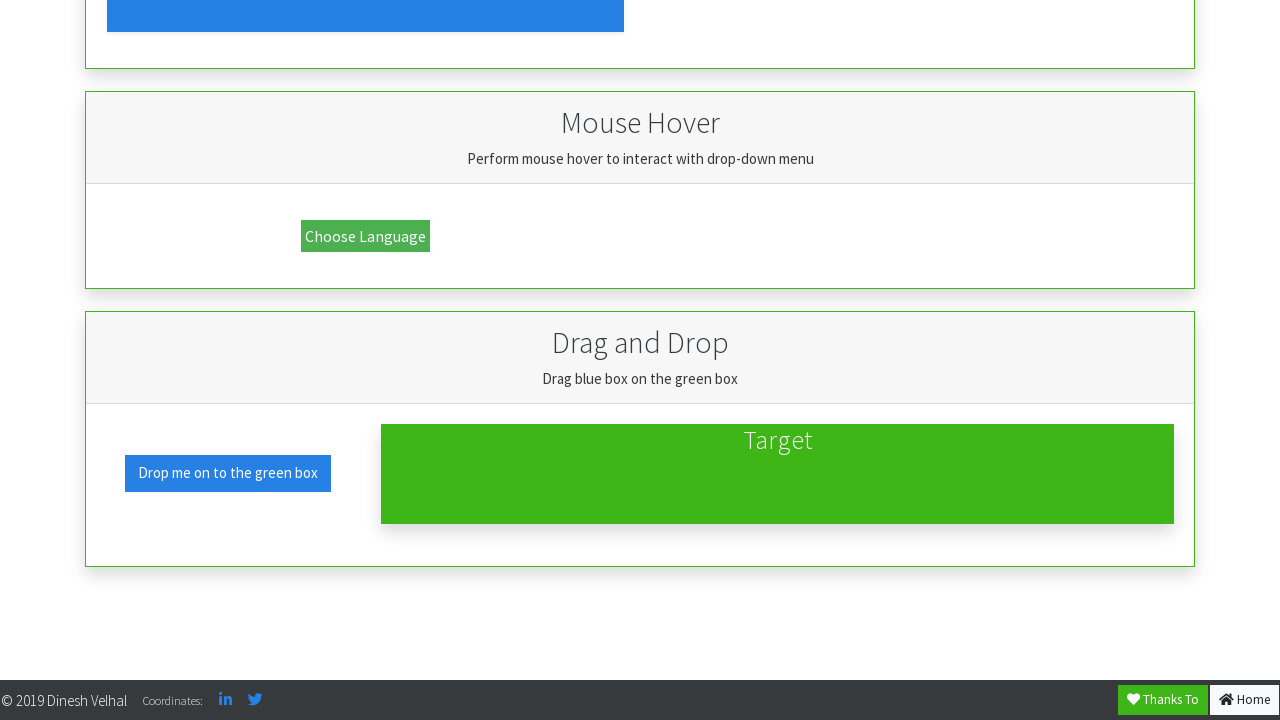

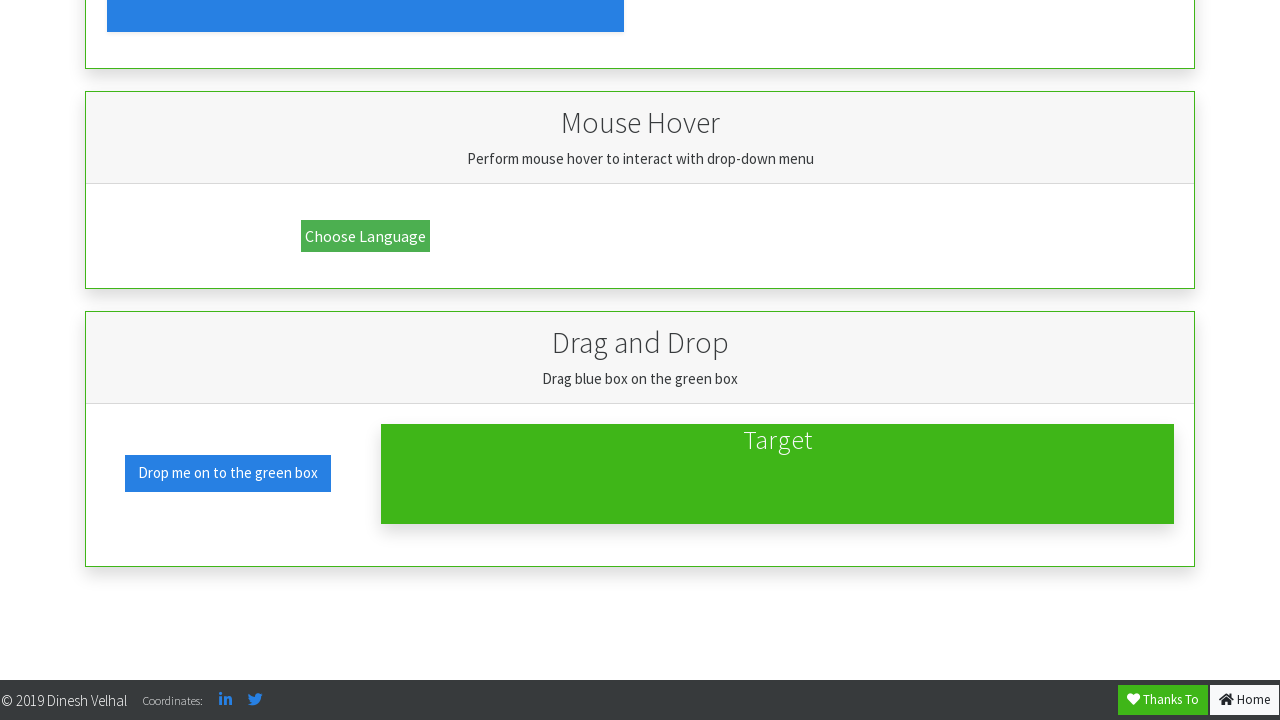